Tests clearing and filling a text box with new content

Starting URL: https://omayo.blogspot.com/2013/05/page-one.html

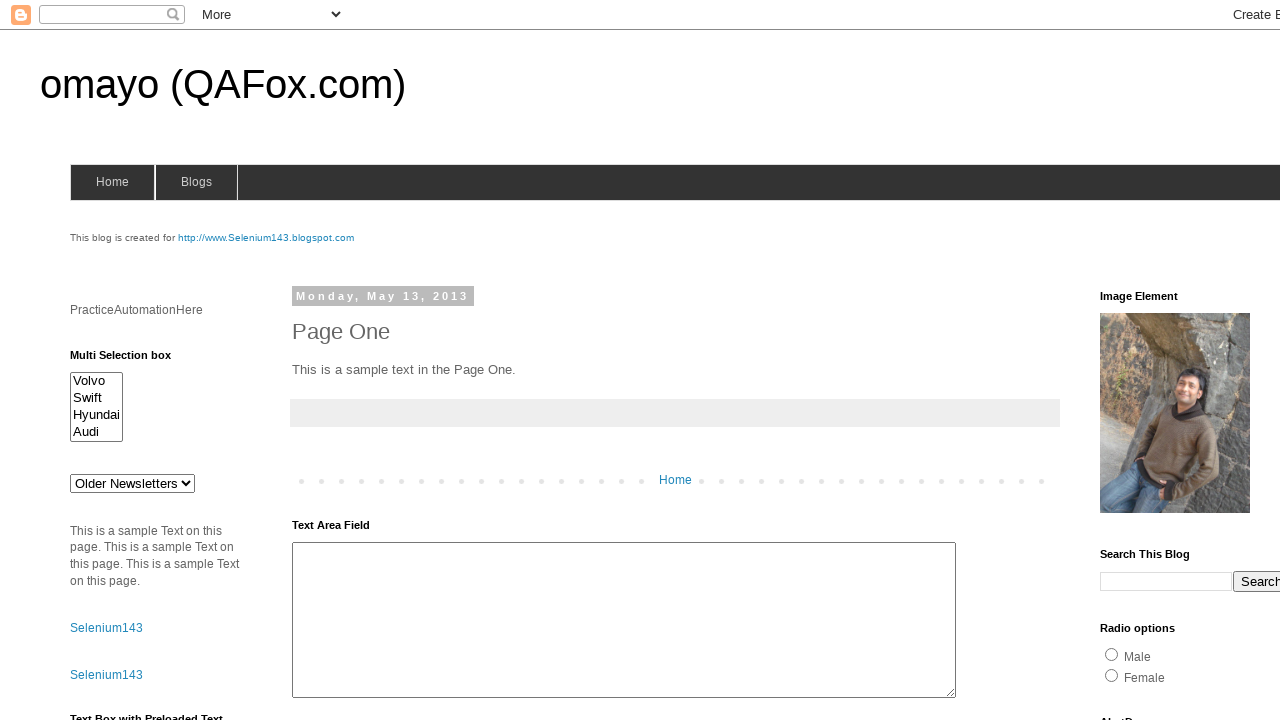

Cleared the text box with id 'textbox1' on #textbox1
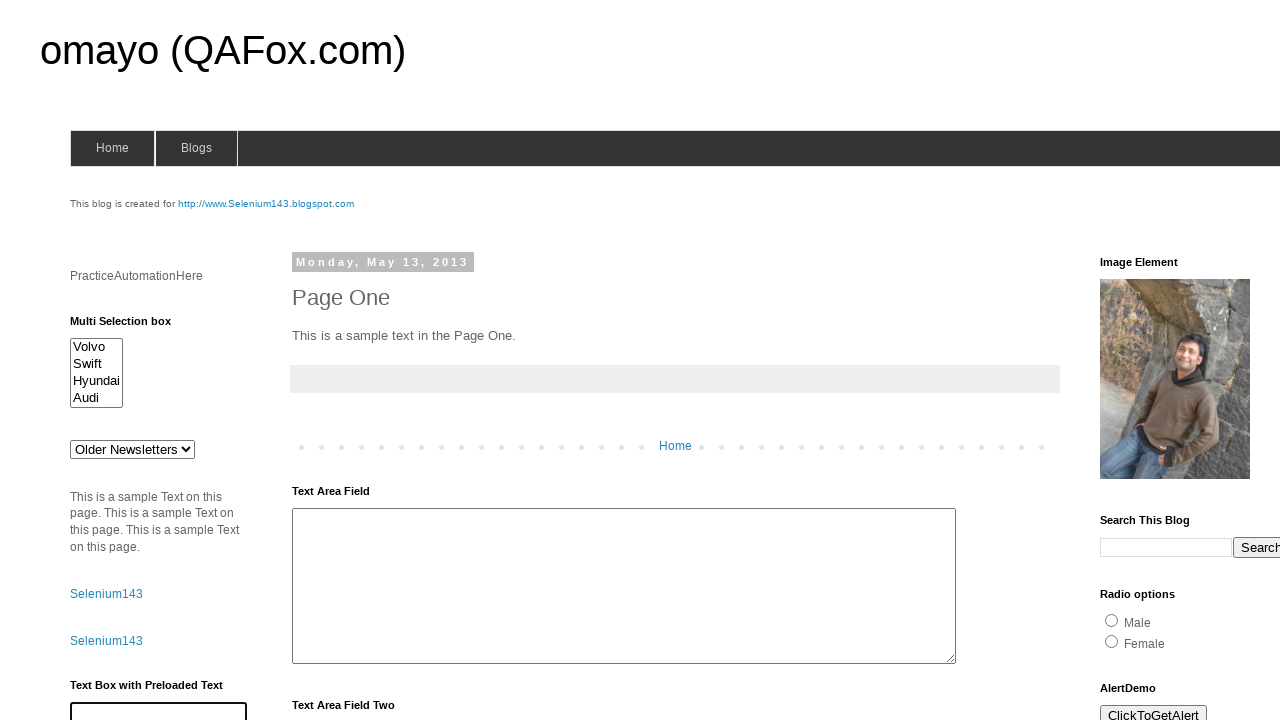

Filled text box with 'Mahesh' on #textbox1
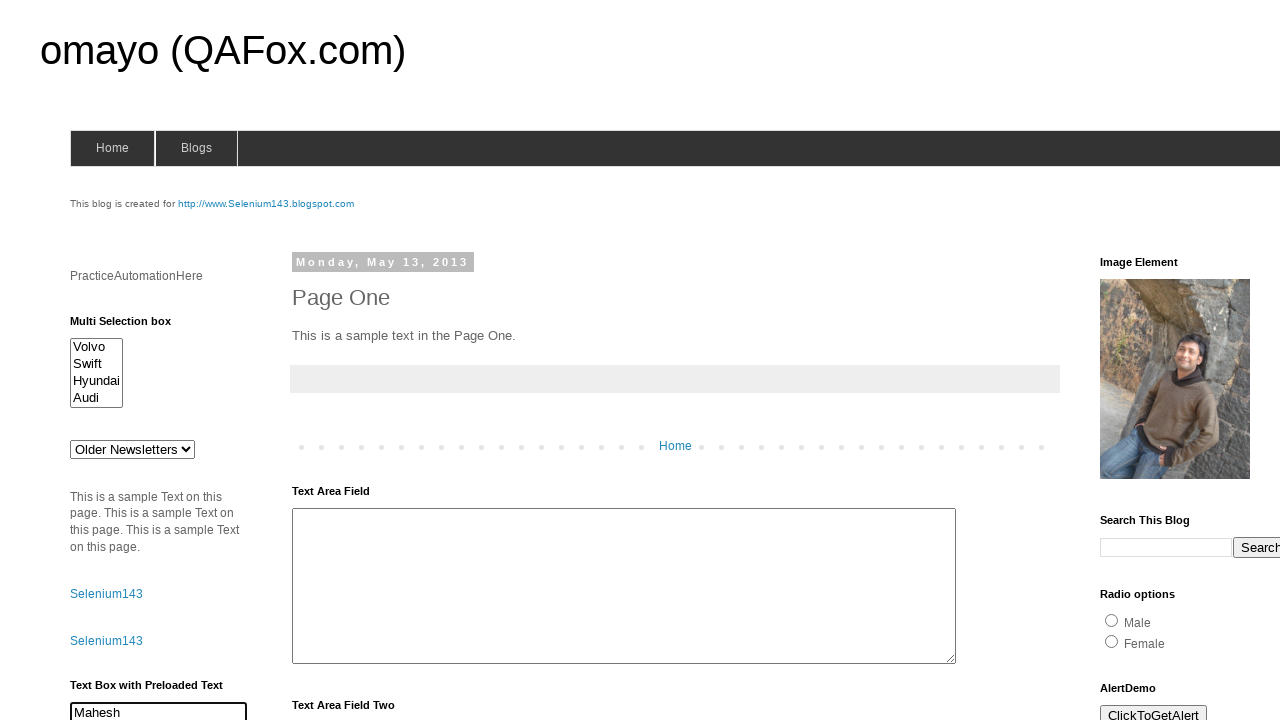

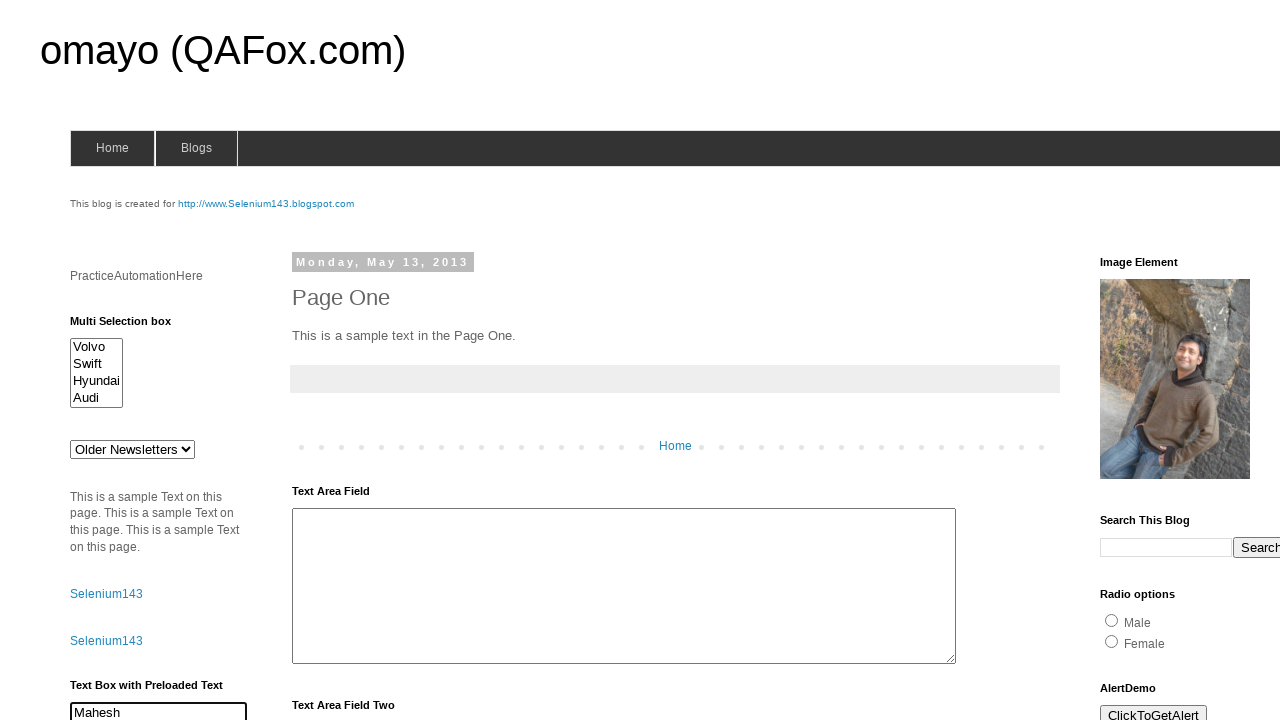